Fills out the WSO (Wilcox Solar Observatory) Harmonic Coefficient Request Form with user information, Carrington rotation number, and order, then submits the form.

Starting URL: http://wso.stanford.edu/forms/prgs.html

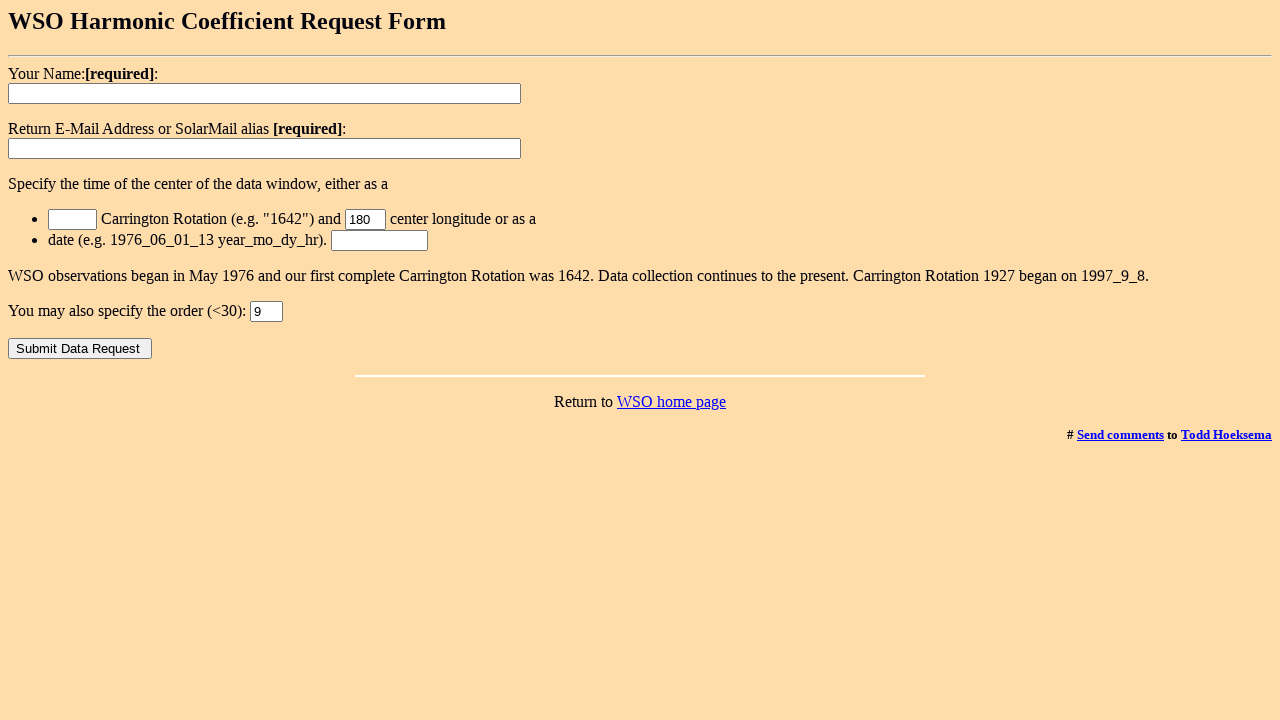

Cleared username field on input[name='username']
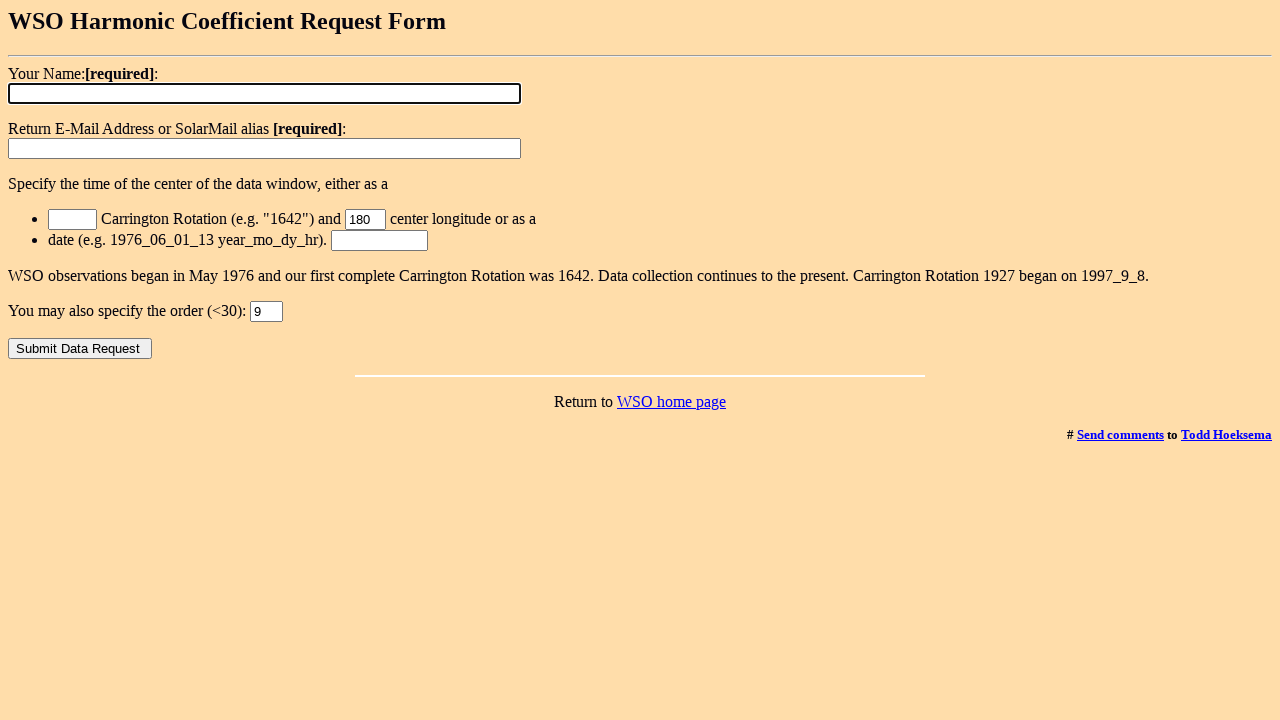

Filled username field with 'Dr. Jane Smith' on input[name='username']
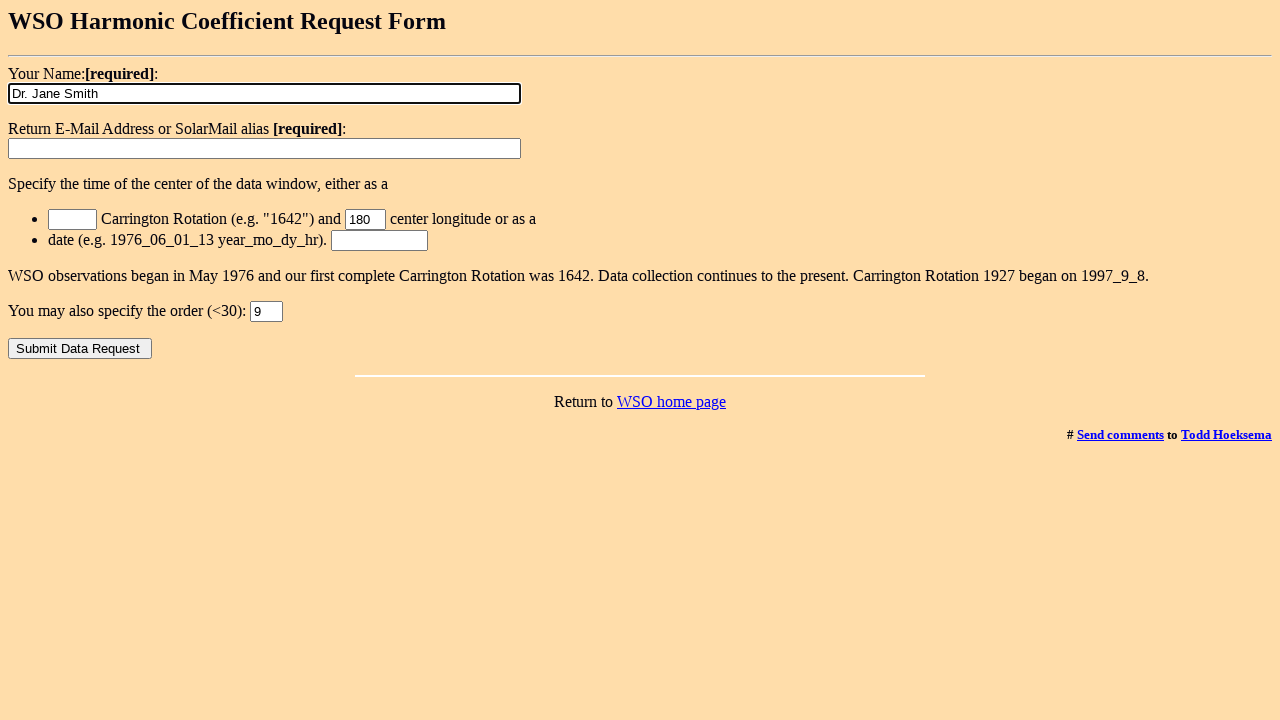

Cleared address field on input[name='address']
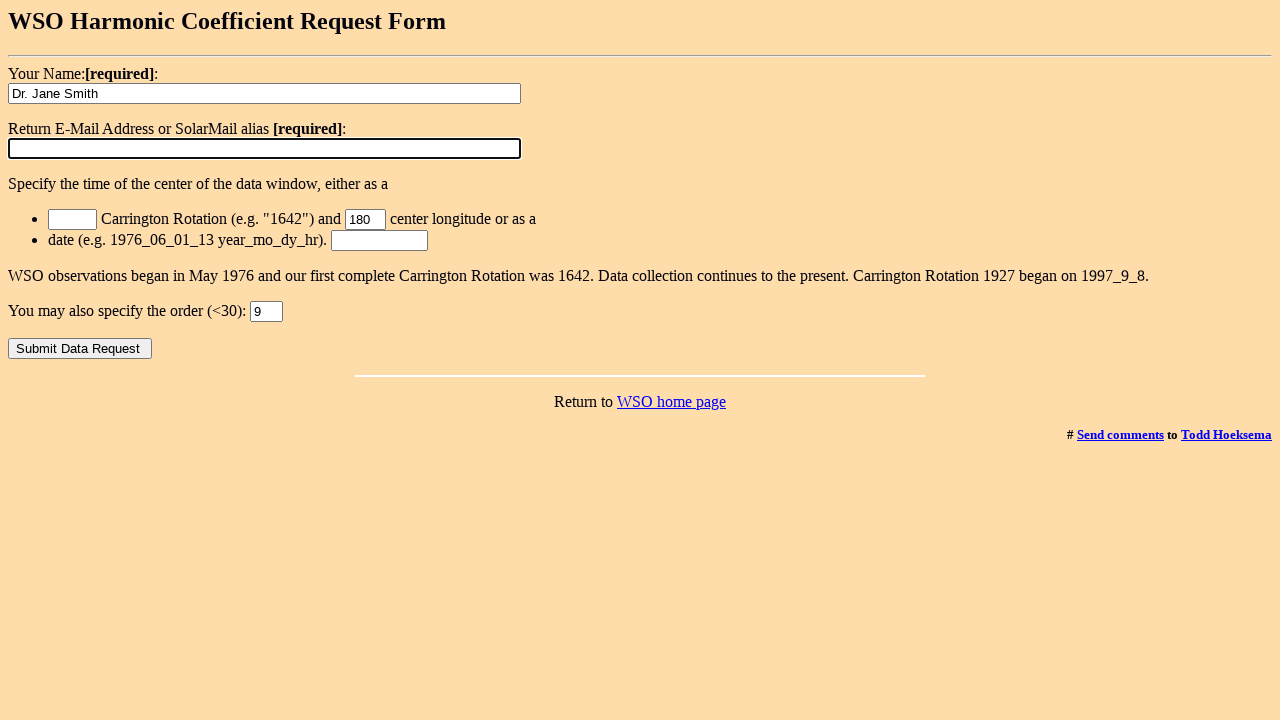

Filled address field with 'jsmith@university.edu' on input[name='address']
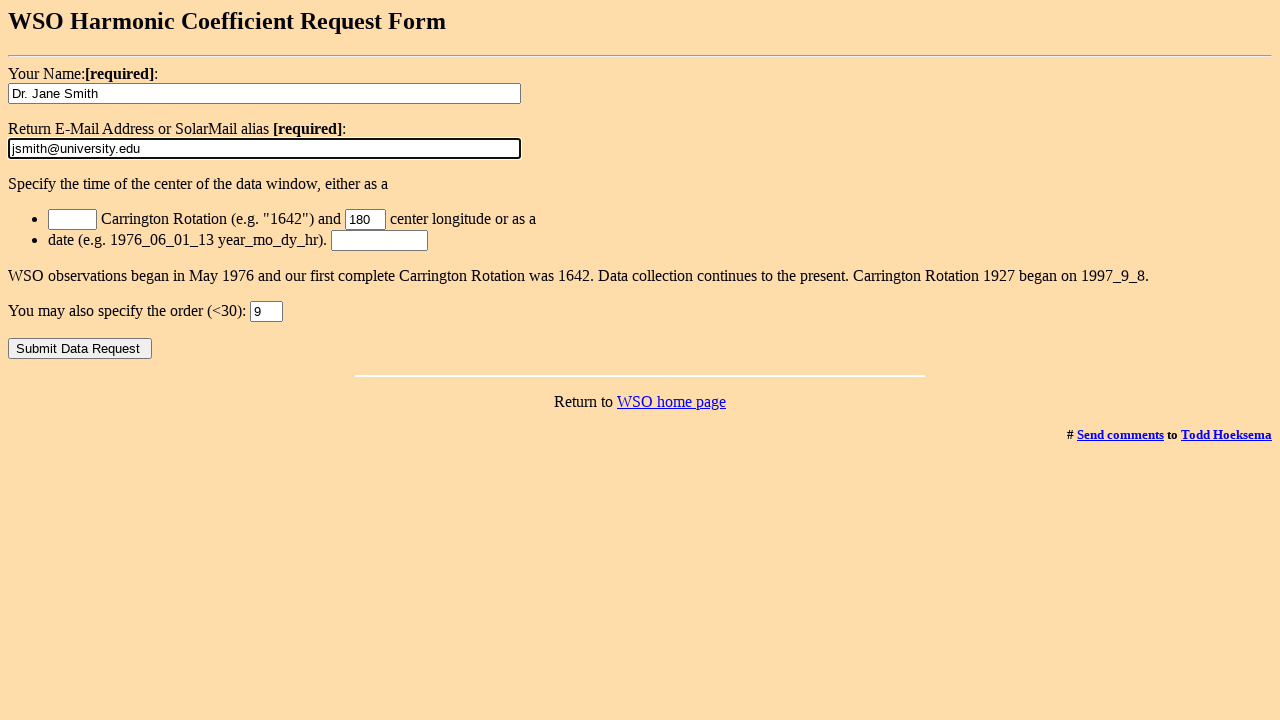

Cleared Carrington rotation field on input[name='rotation']
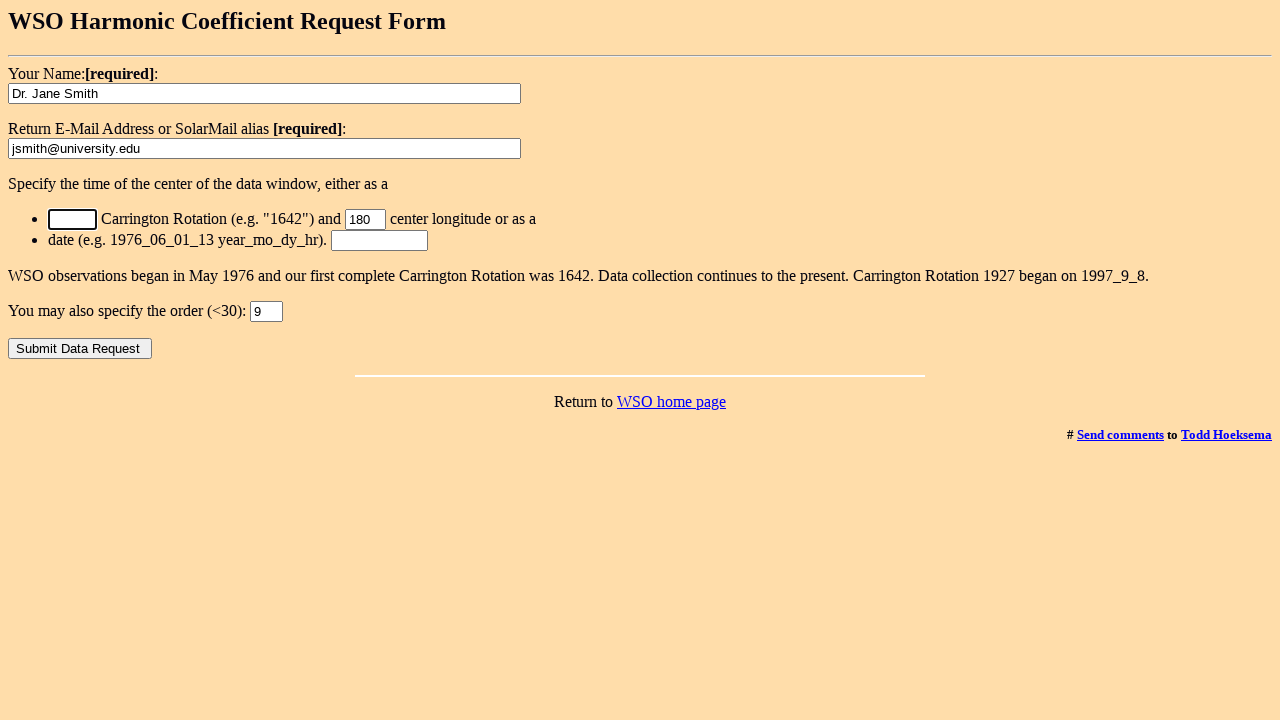

Filled Carrington rotation field with '2275' on input[name='rotation']
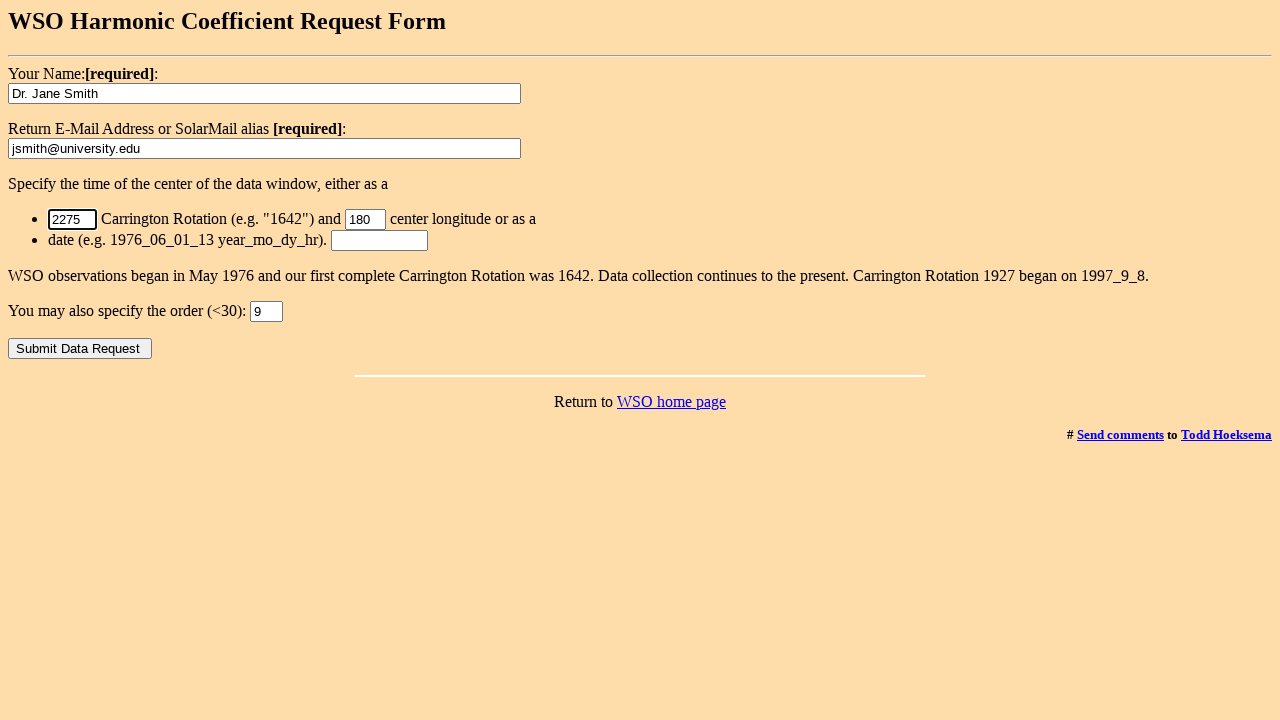

Cleared order field on input[name='order']
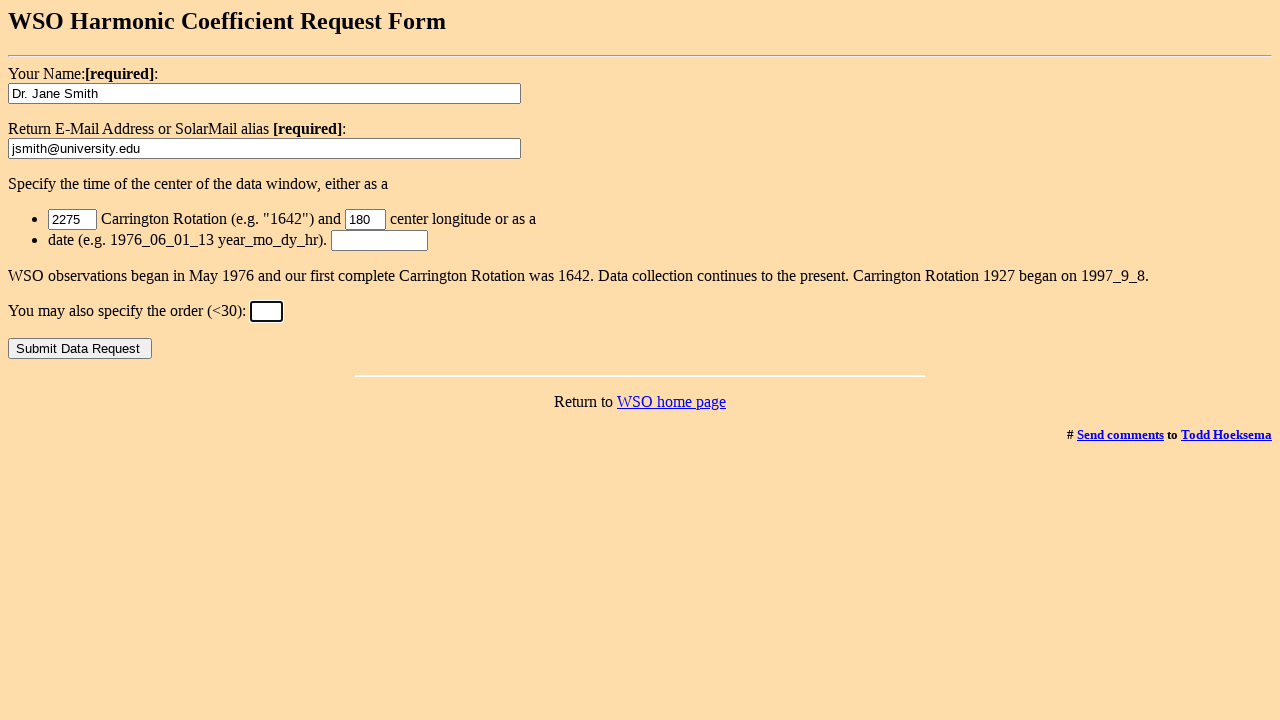

Filled order field with '15' on input[name='order']
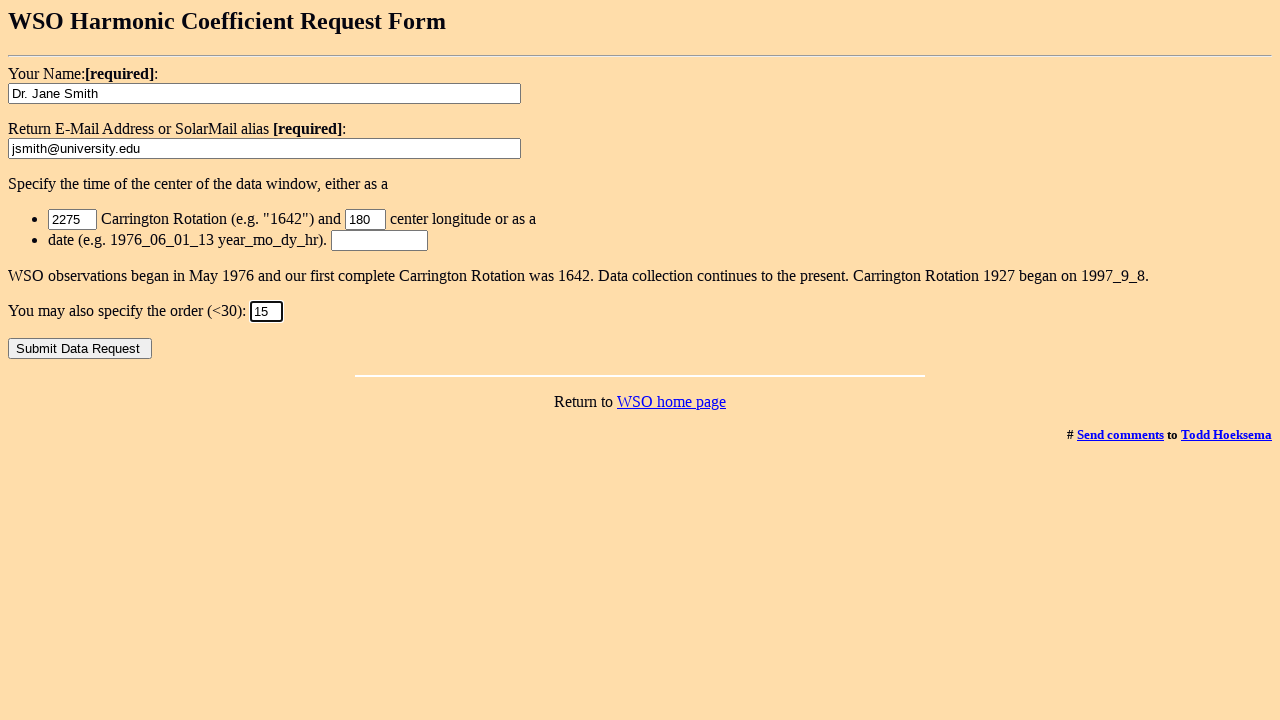

Clicked submit button to submit the WSO Harmonic Coefficient Request Form at (80, 348) on input[type='submit']
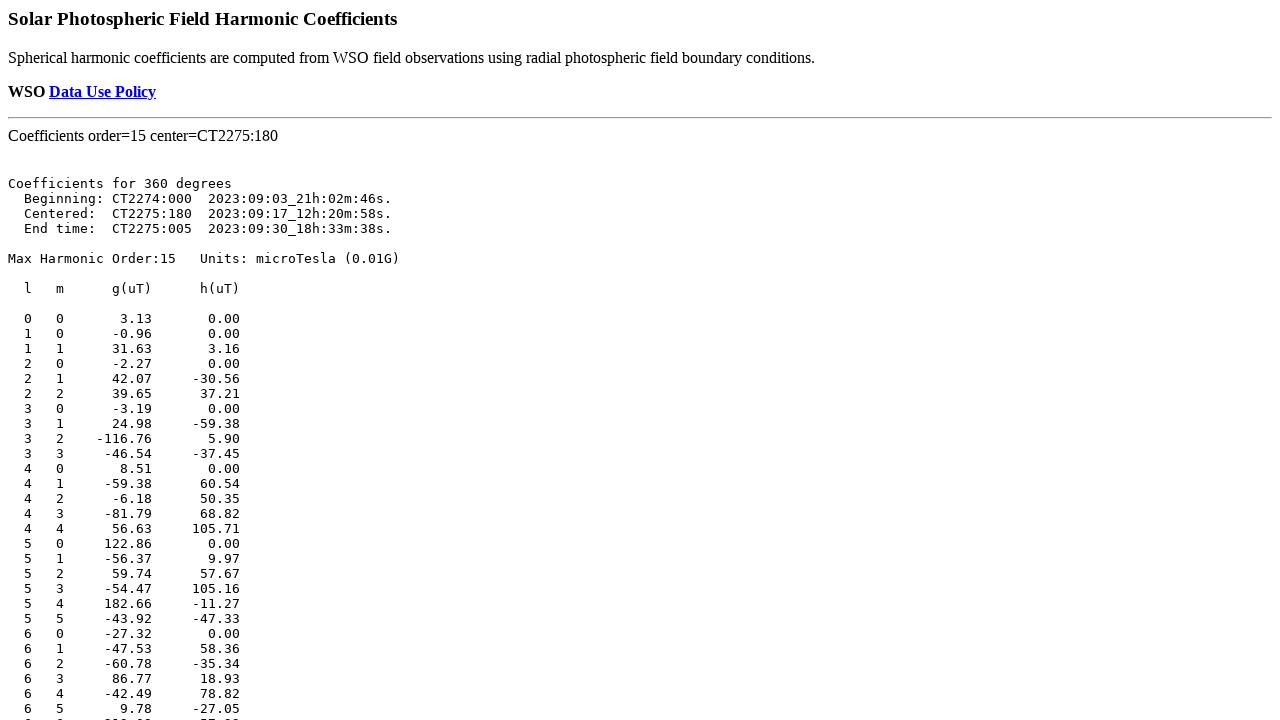

Form submission completed and results page loaded
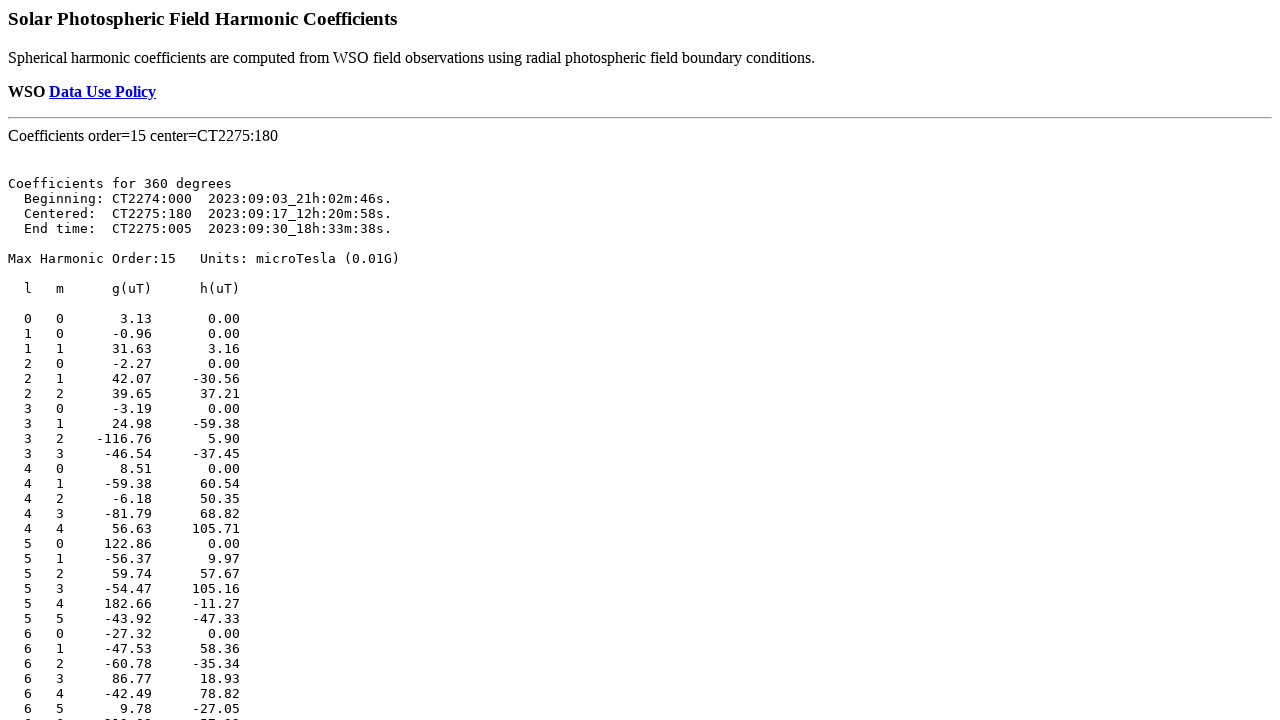

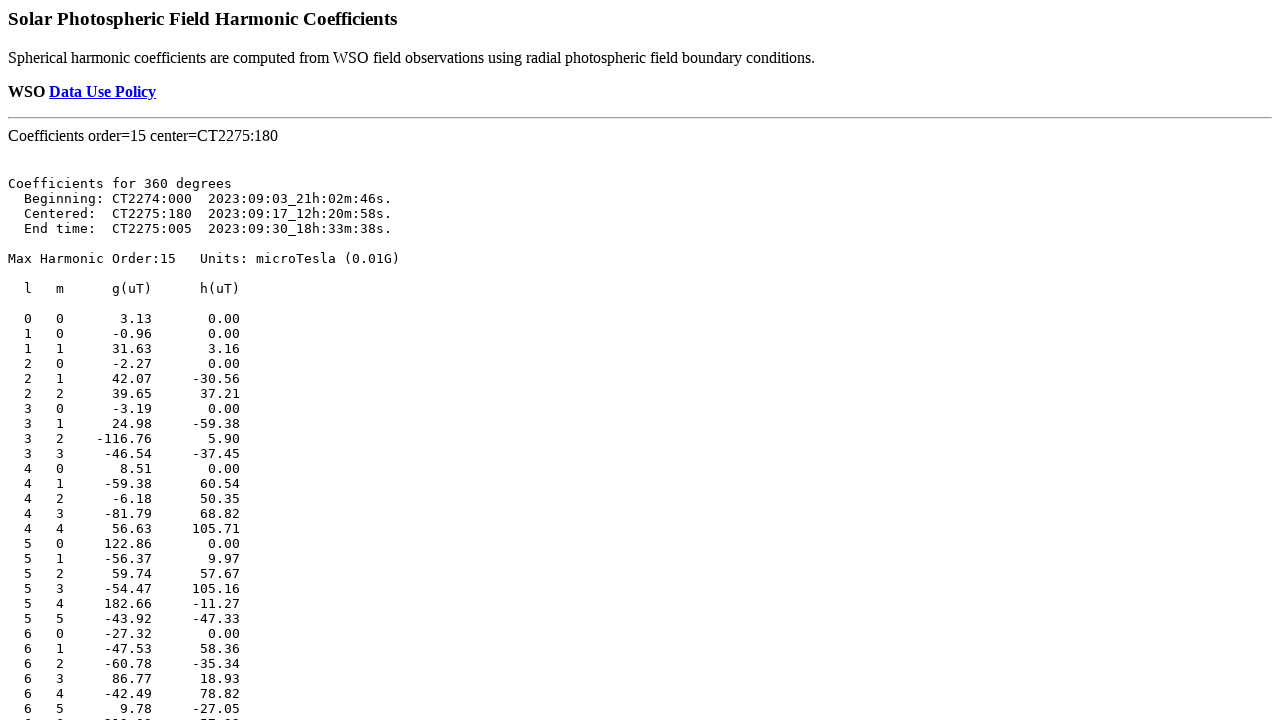